Tests basic browser commands by navigating to daringfireball.net, retrieving page title, current URL, refreshing the page, and getting page source to verify browser functionality.

Starting URL: http://daringfireball.net/

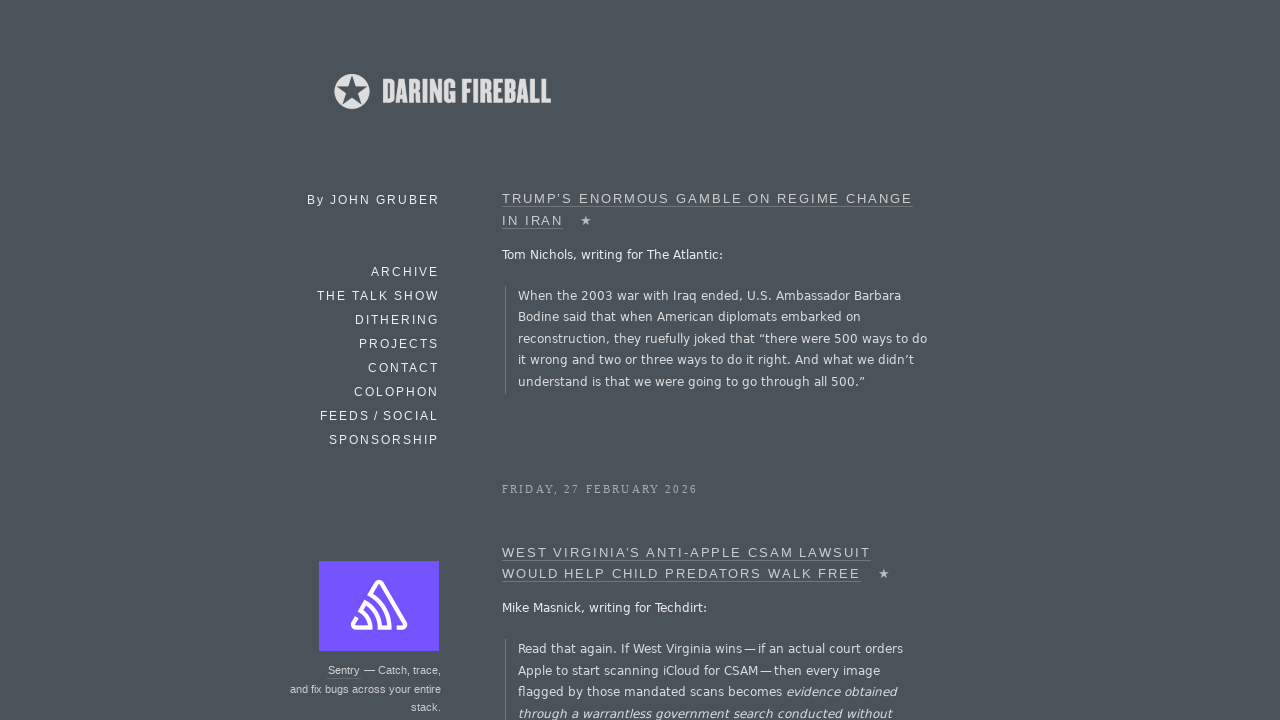

Retrieved page title from Daring Fireball
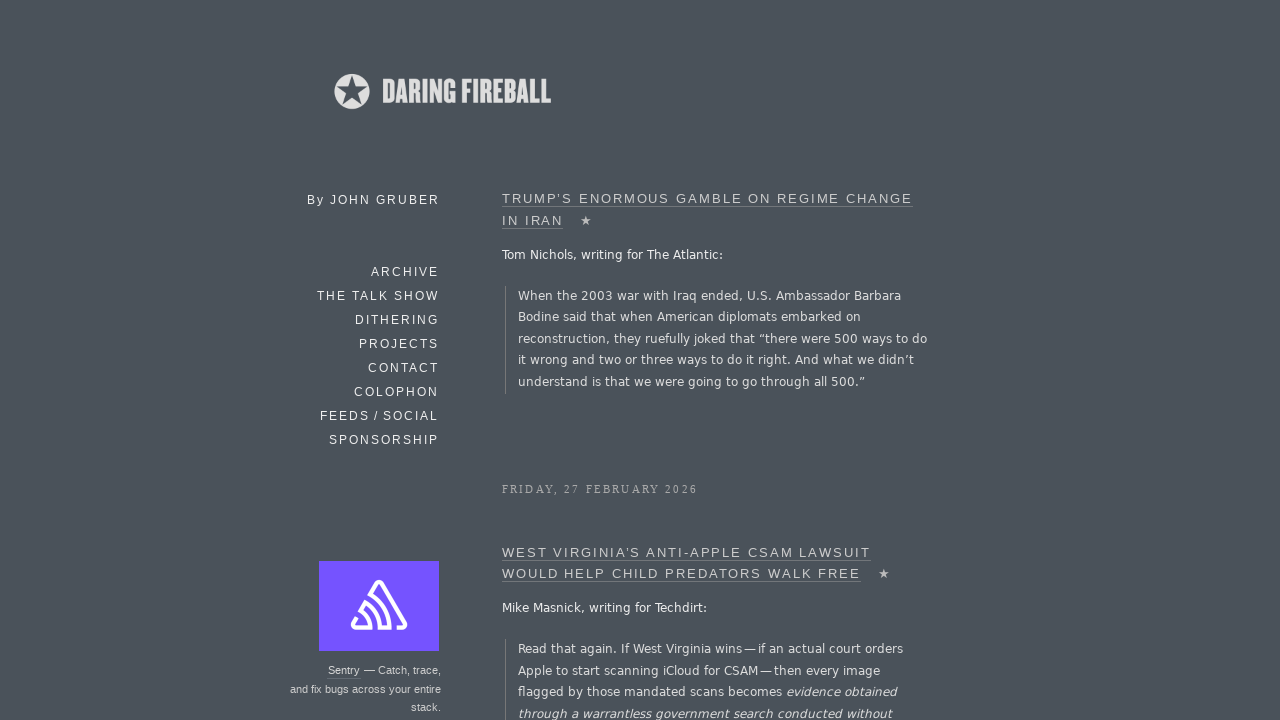

Retrieved current URL from page
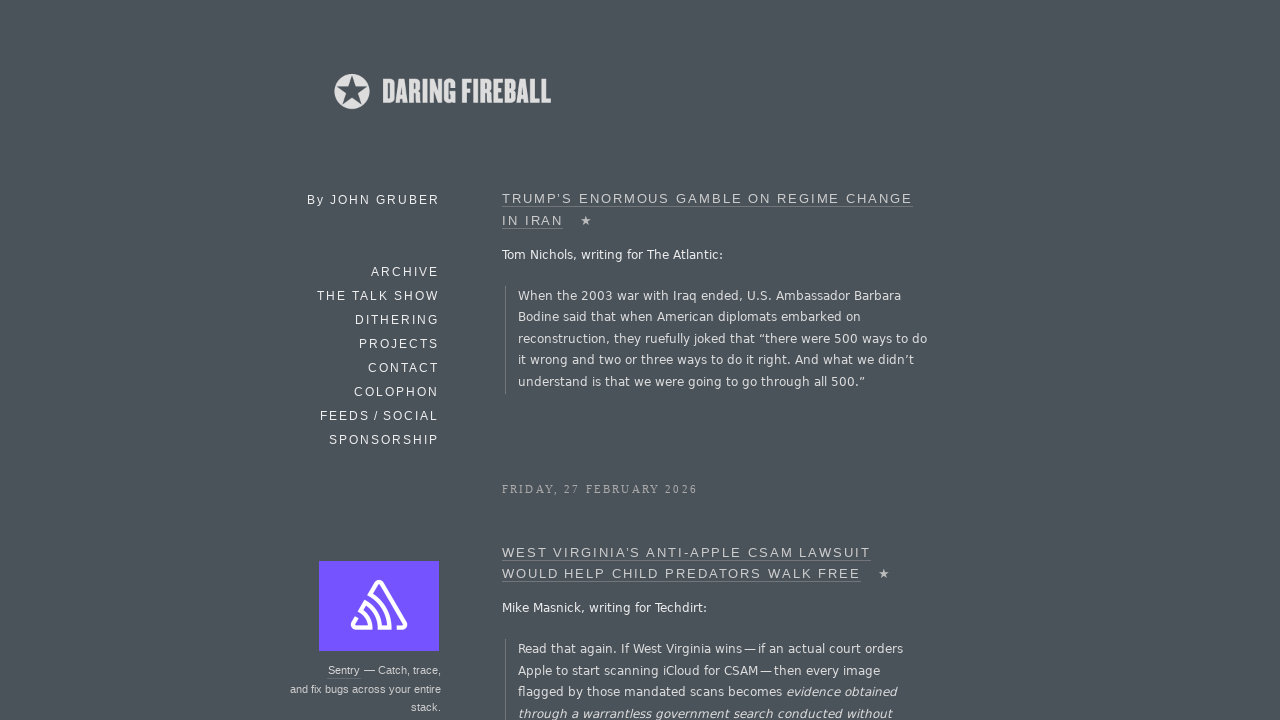

Refreshed the page
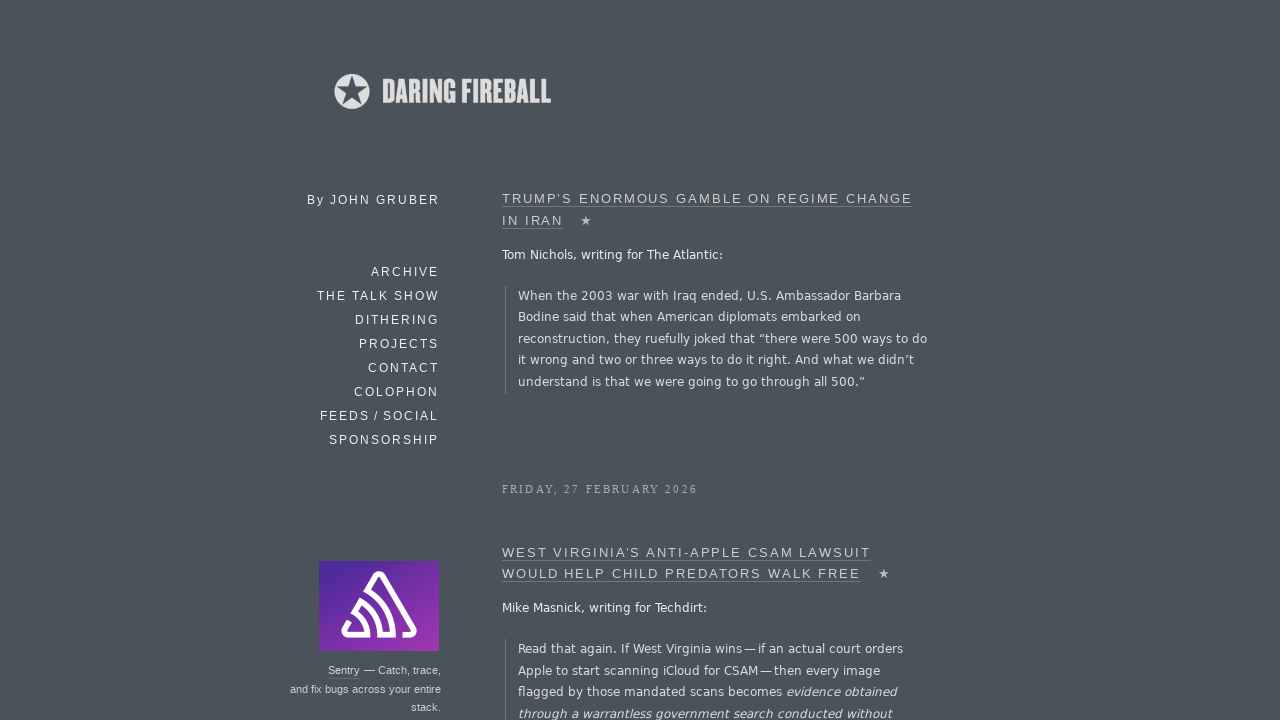

Page fully loaded after refresh
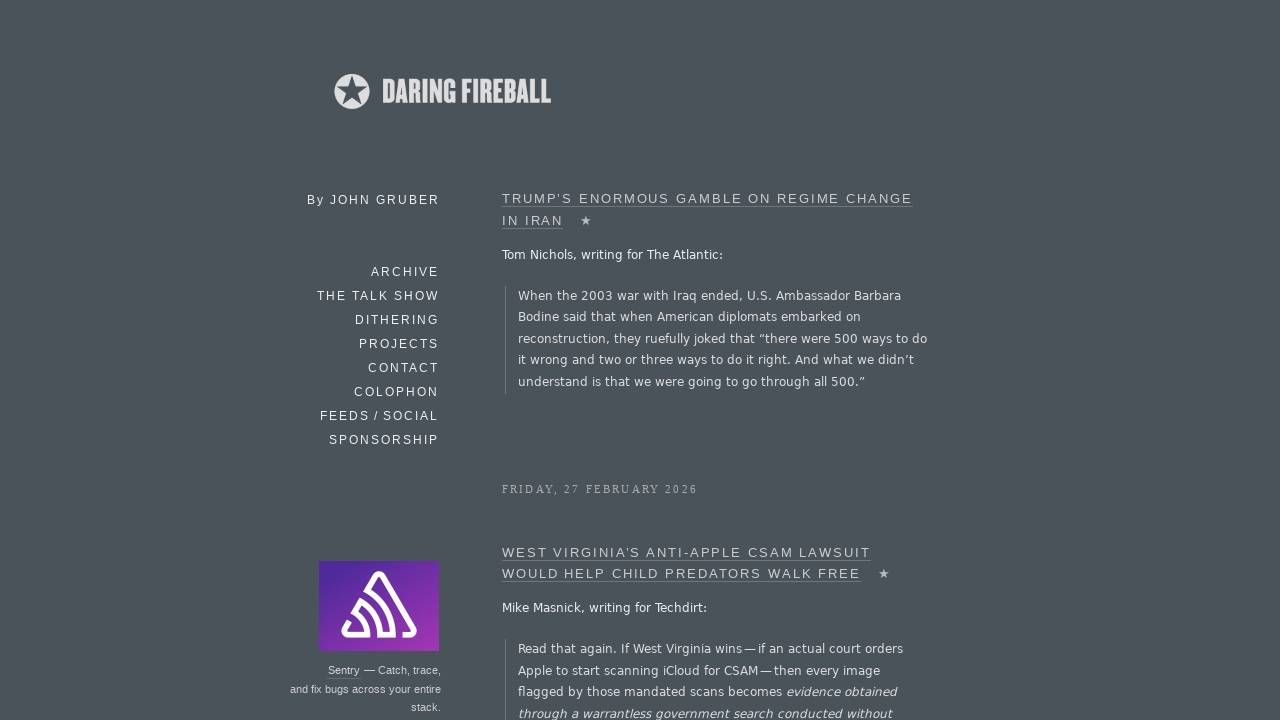

Retrieved page source content
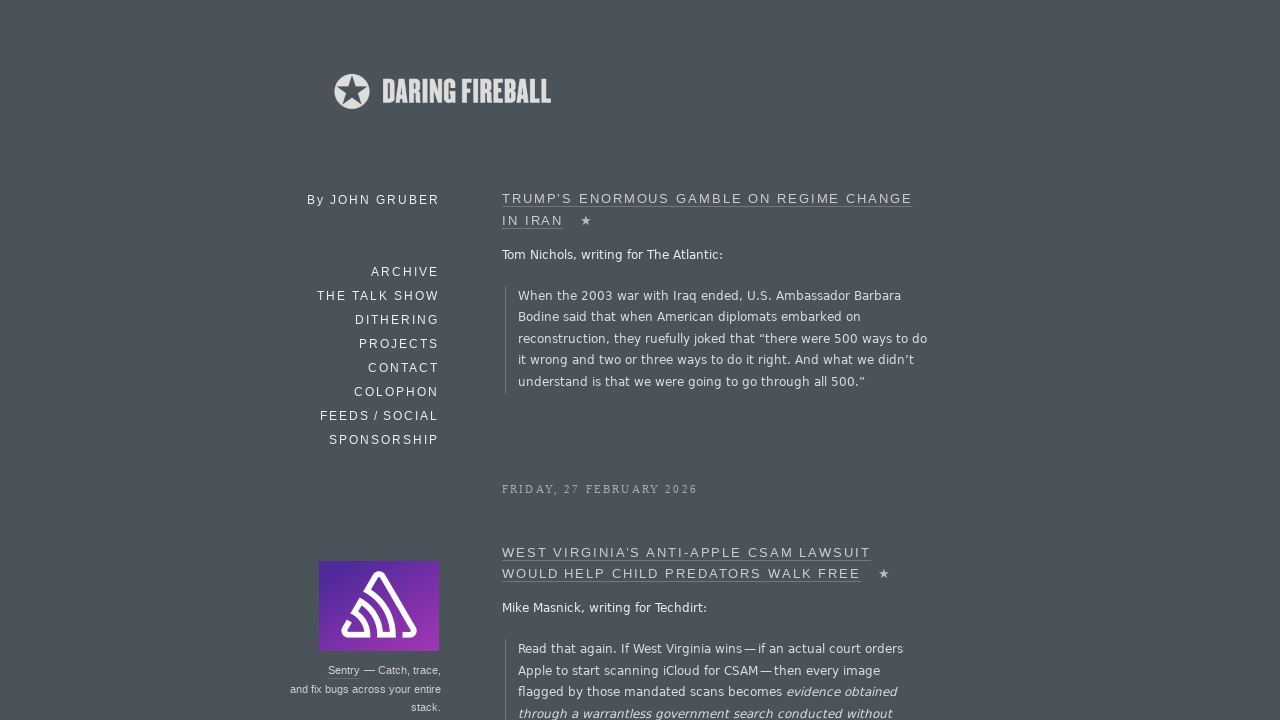

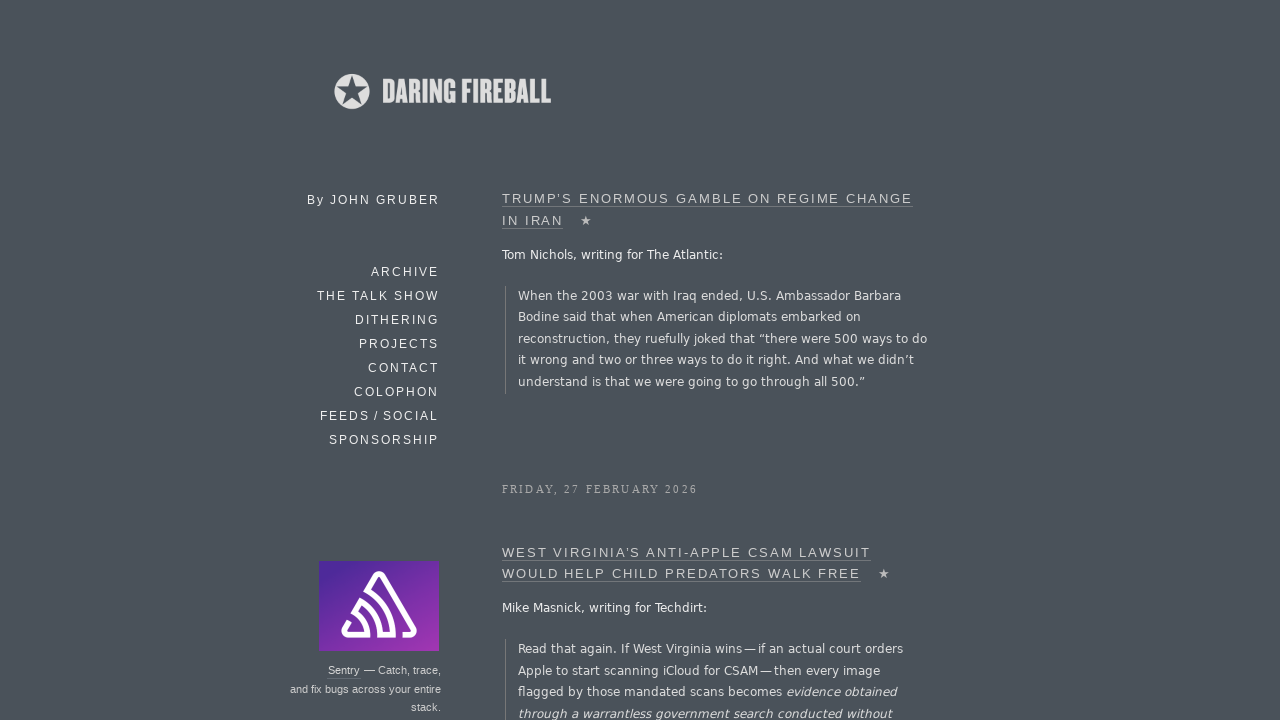